Tests registration form validation by submitting empty fields and verifying all required field error messages are displayed

Starting URL: https://alada.vn/tai-khoan/dang-ky.html

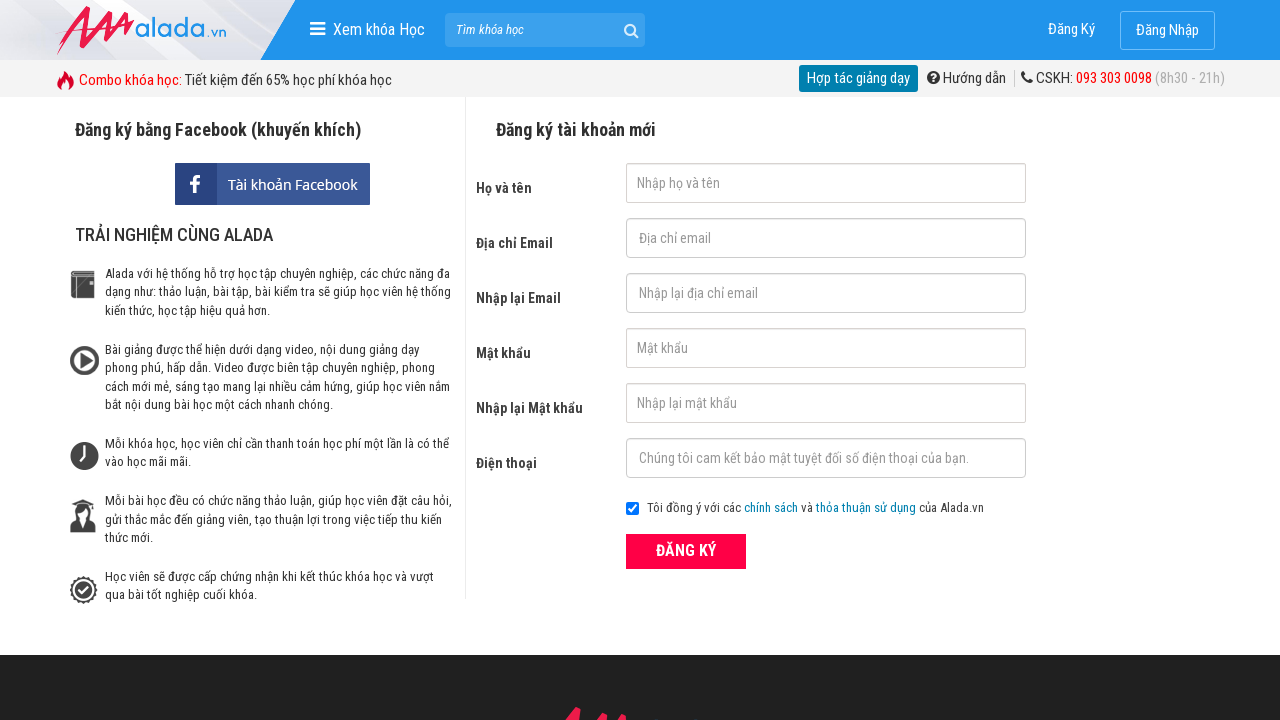

Filled first name field with empty value on #txtFirstname
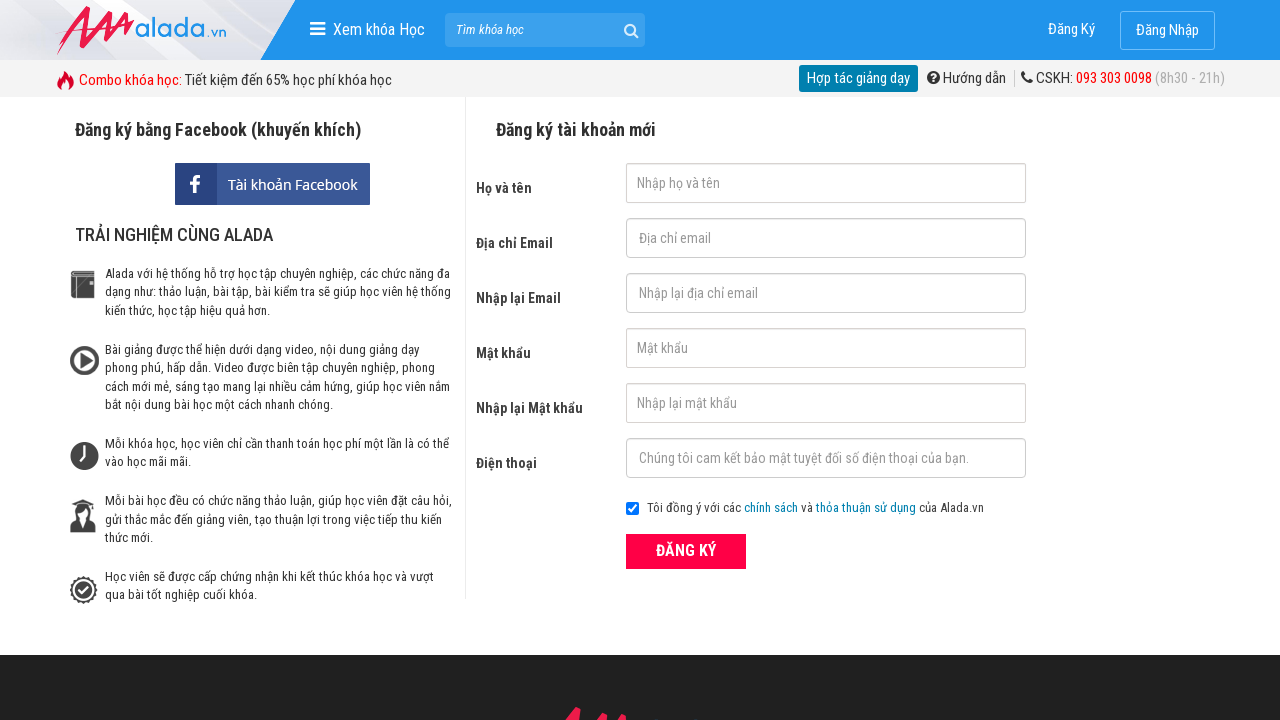

Filled email field with empty value on #txtEmail
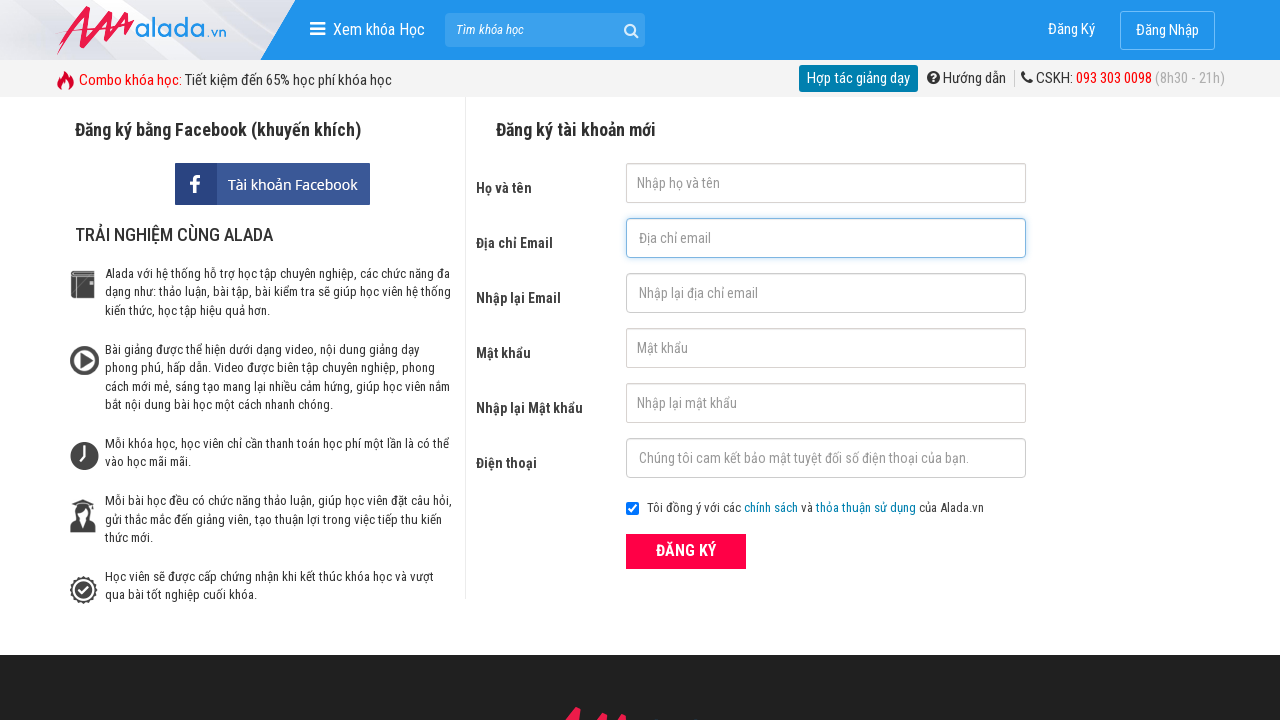

Filled confirm email field with empty value on #txtCEmail
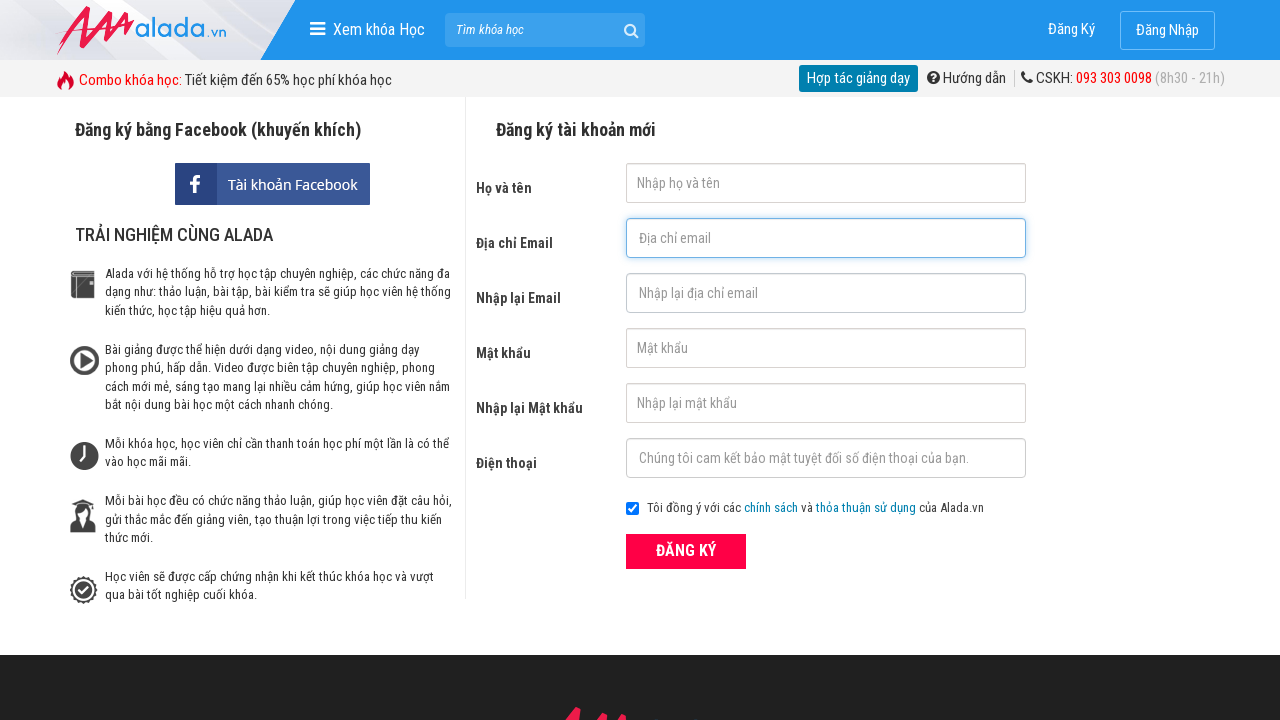

Filled password field with empty value on #txtPassword
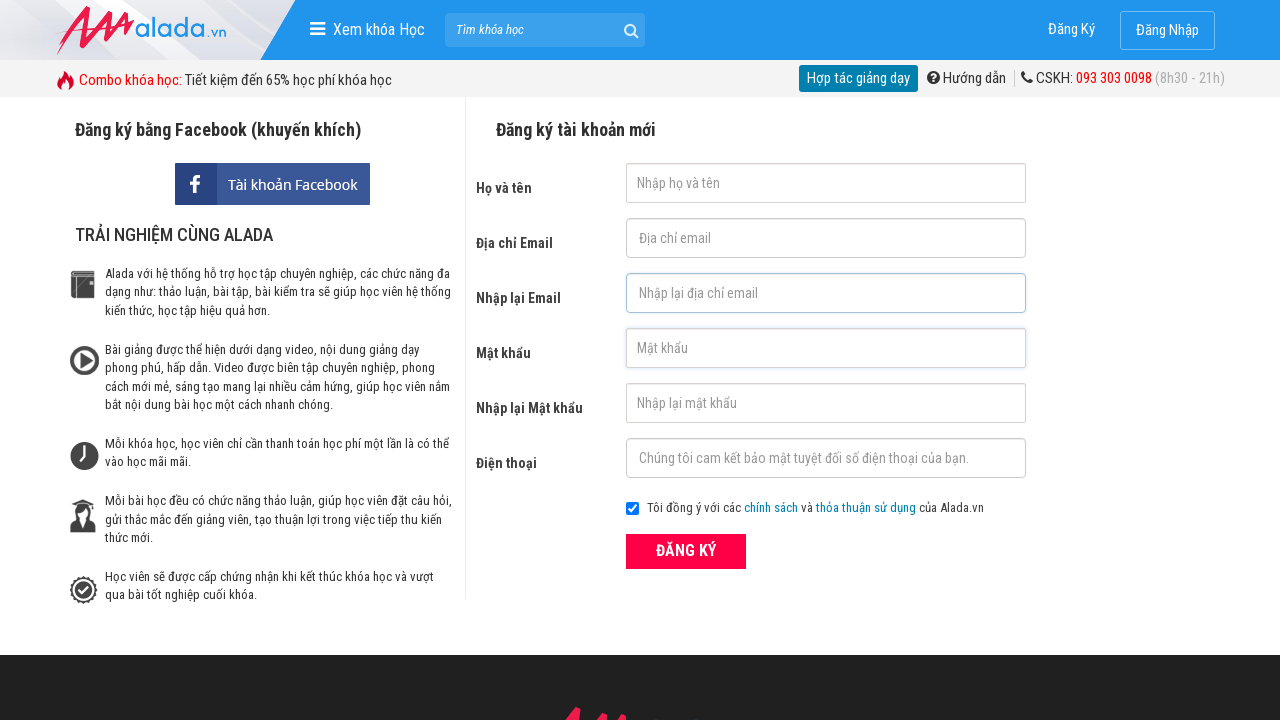

Filled confirm password field with empty value on #txtCPassword
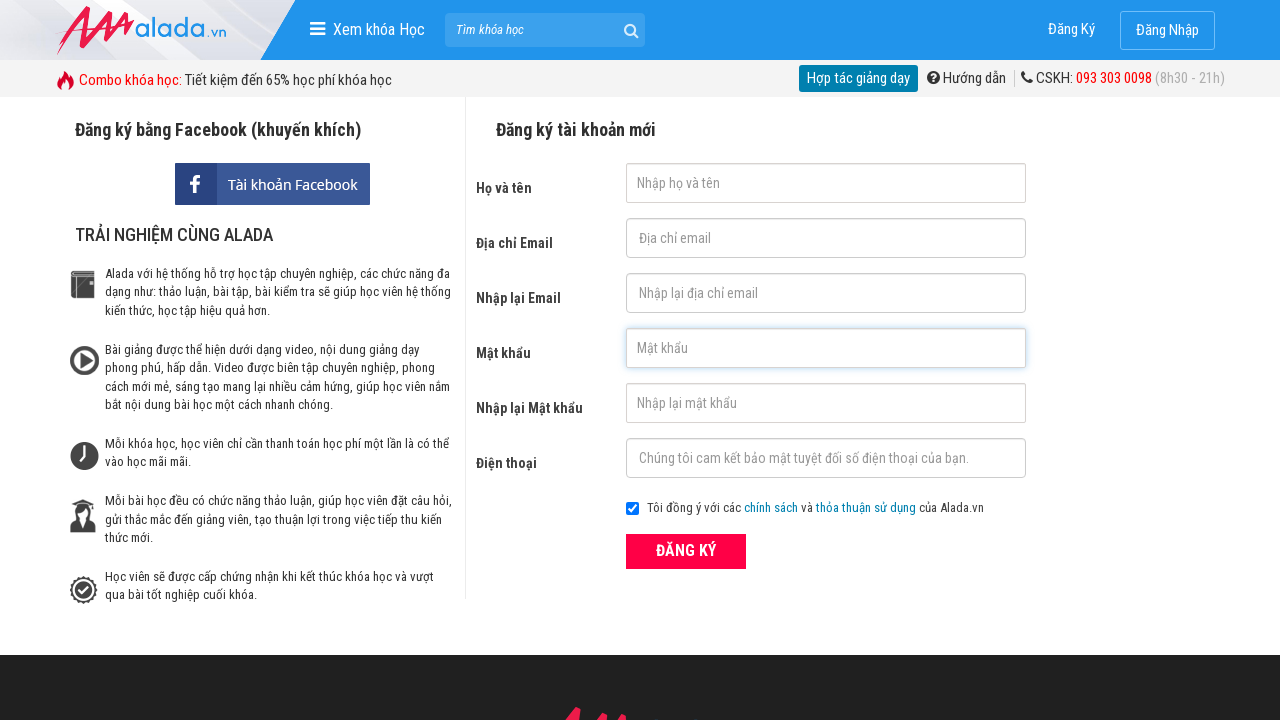

Filled phone field with empty value on #txtPhone
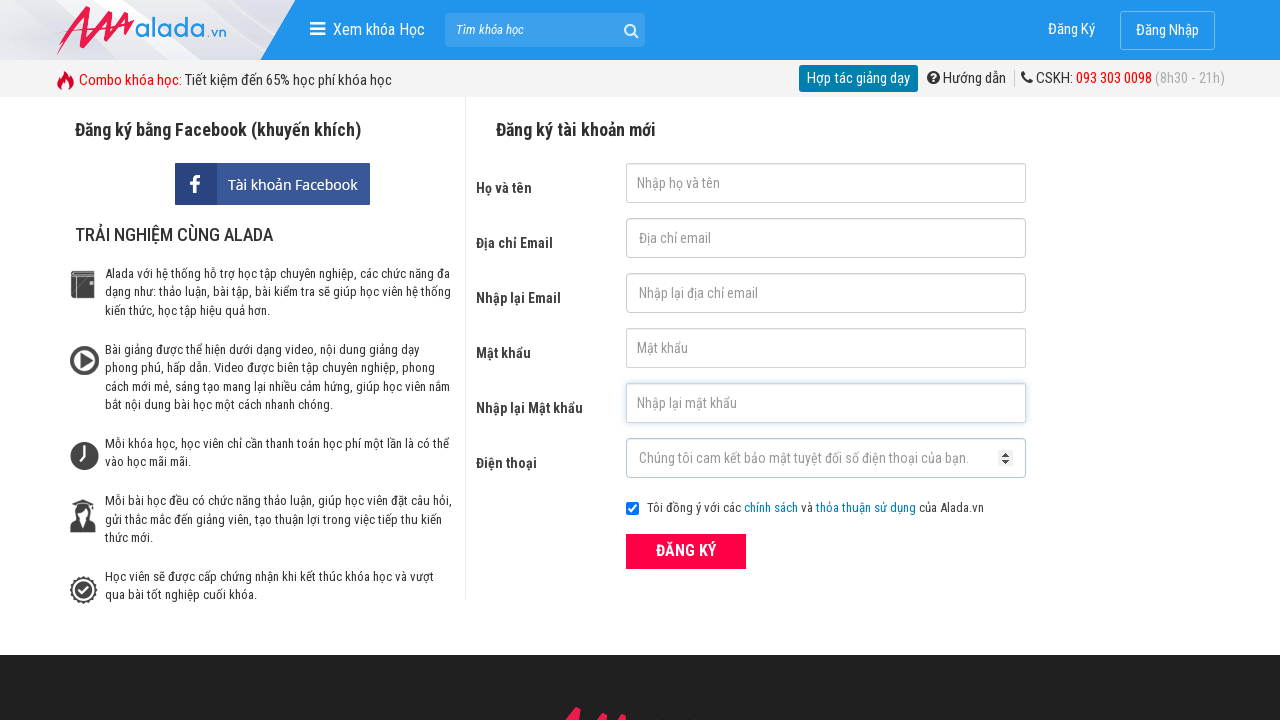

Clicked ĐĂNG KÝ (Register) button with empty form at (686, 551) on xpath=//div[@class='field_btn']/button[text()='ĐĂNG KÝ']
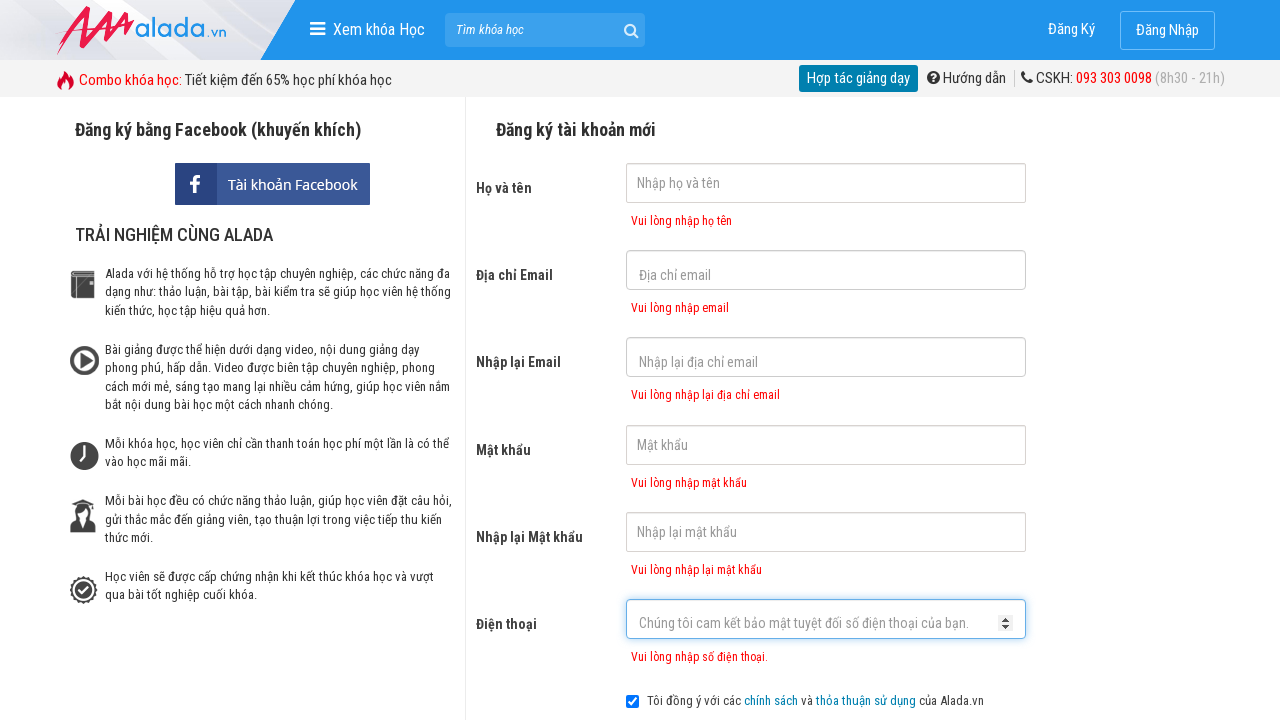

First name error message appeared
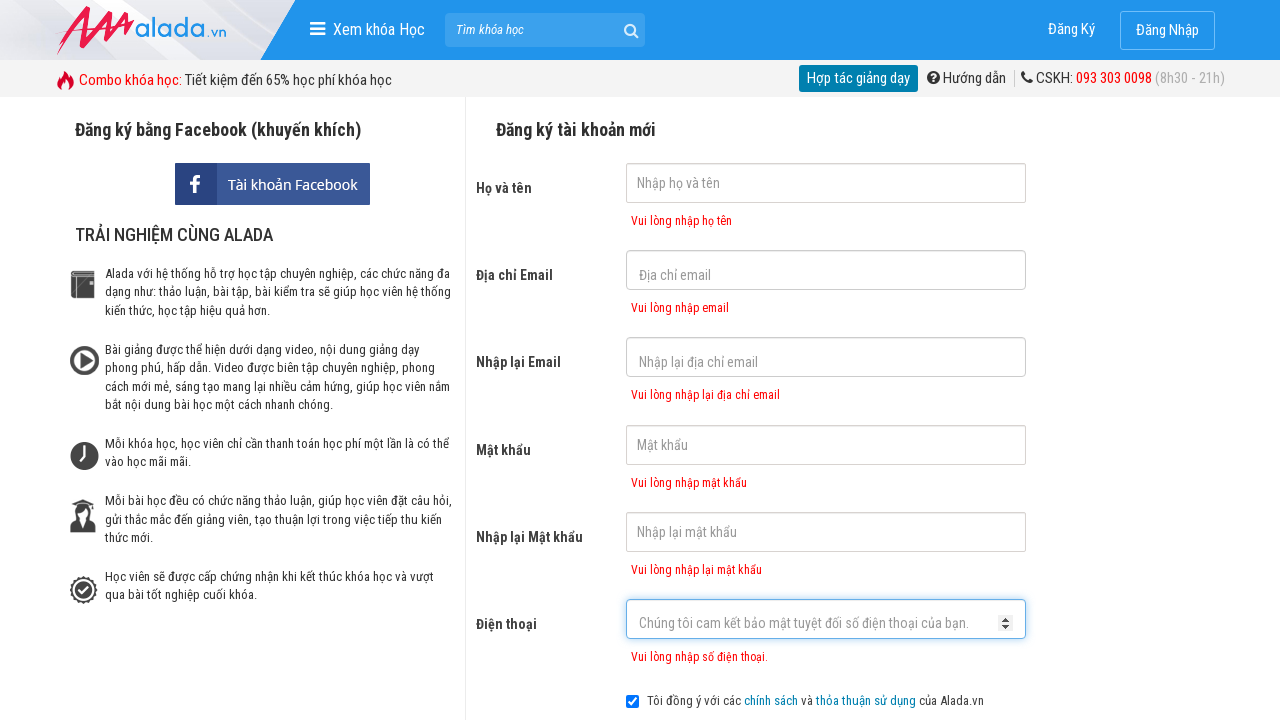

Email error message appeared
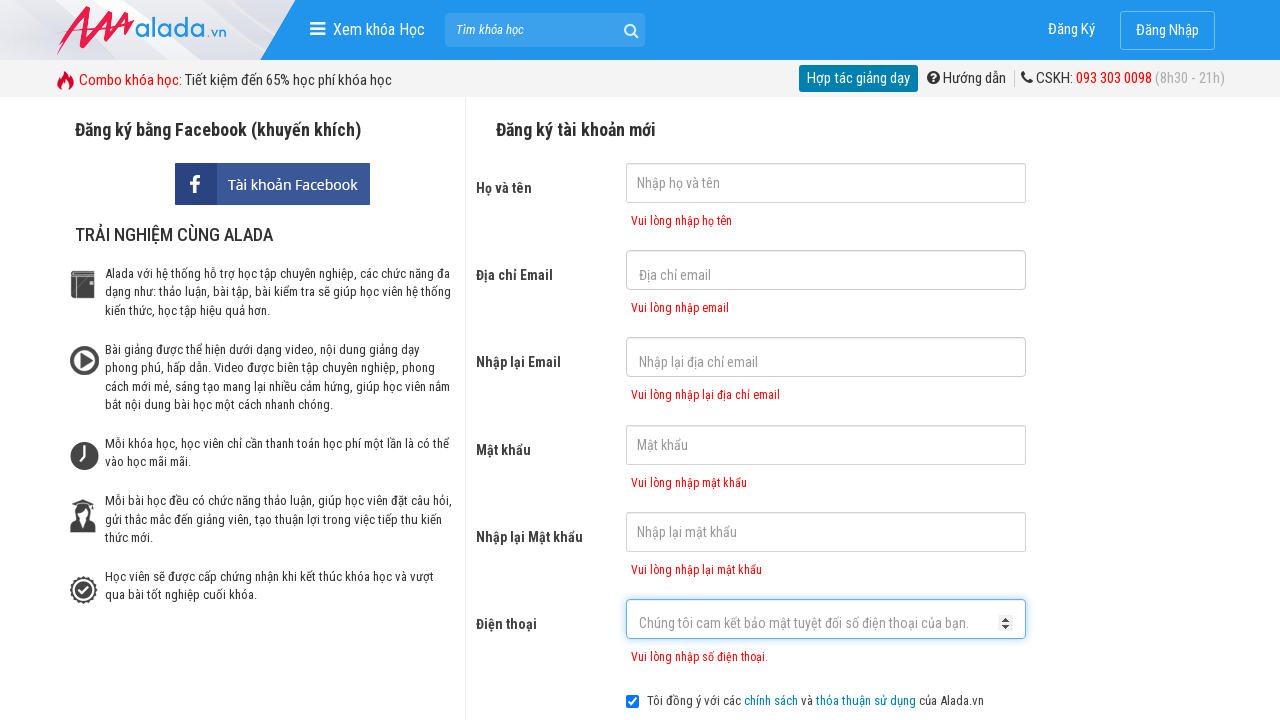

Confirm email error message appeared
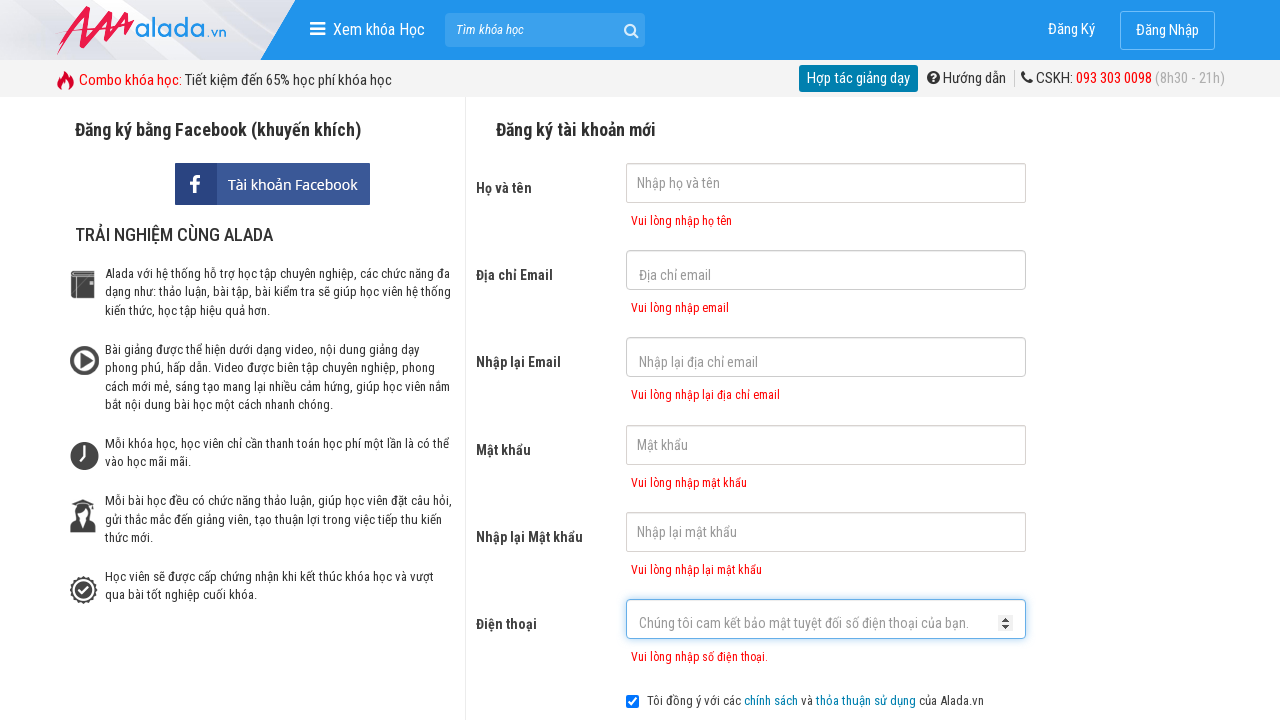

Password error message appeared
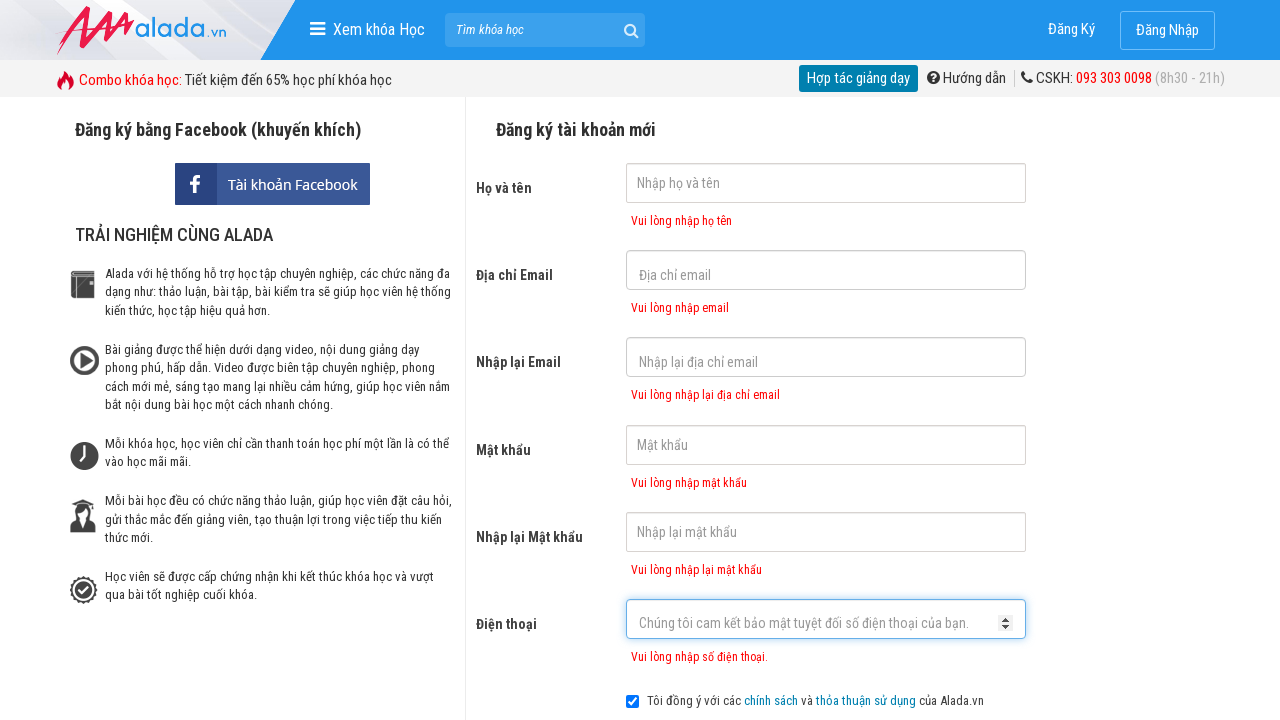

Confirm password error message appeared
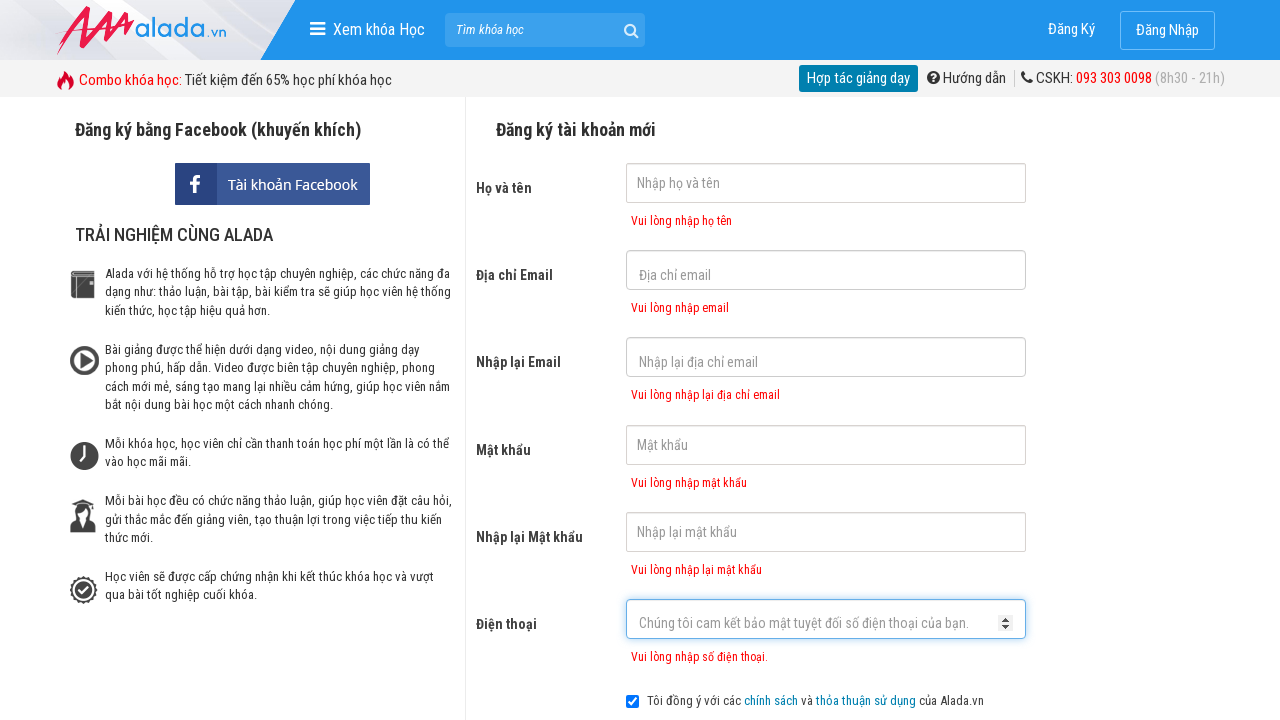

Phone error message appeared
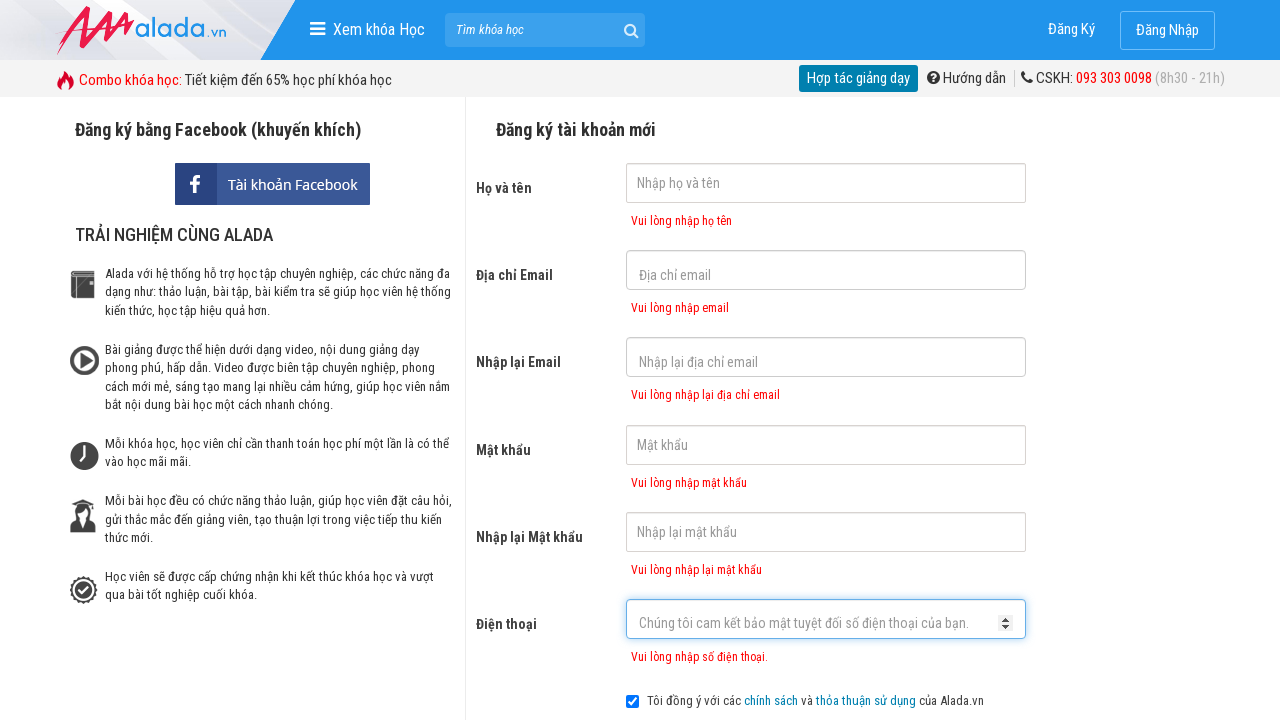

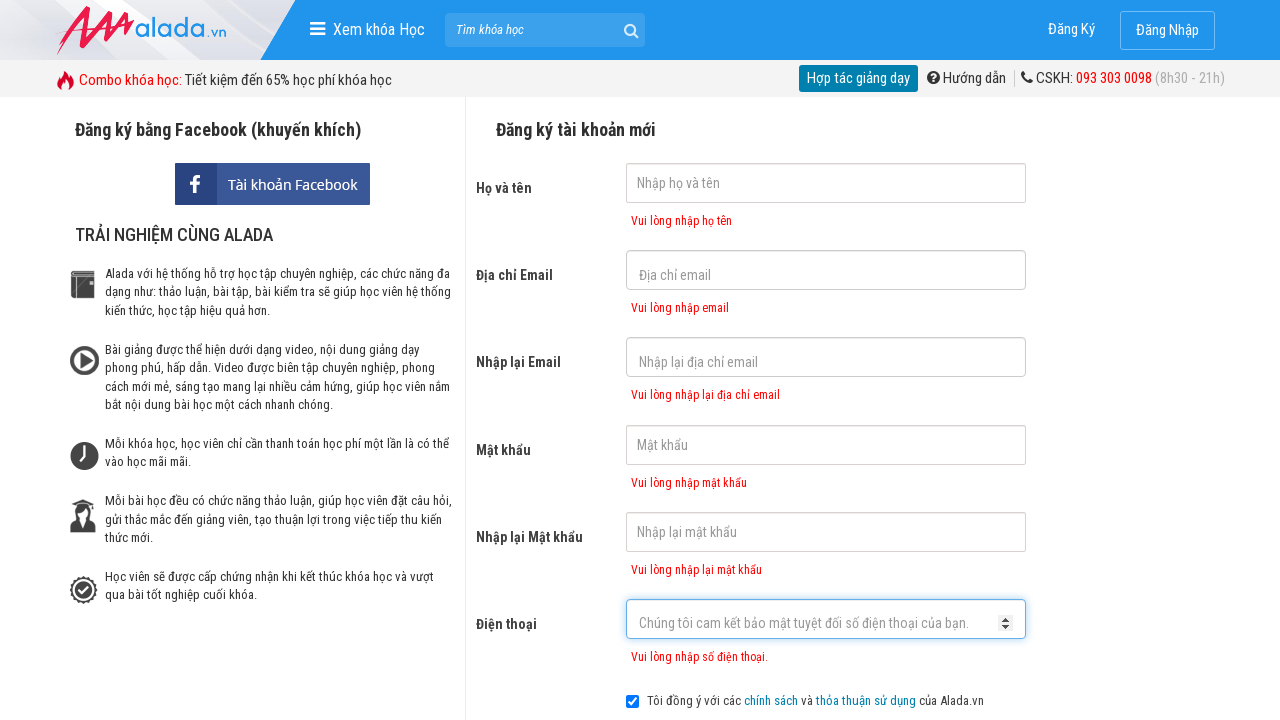